Tests drag and drop functionality by dragging an element between two target containers

Starting URL: https://practice-automation.com/gestures/

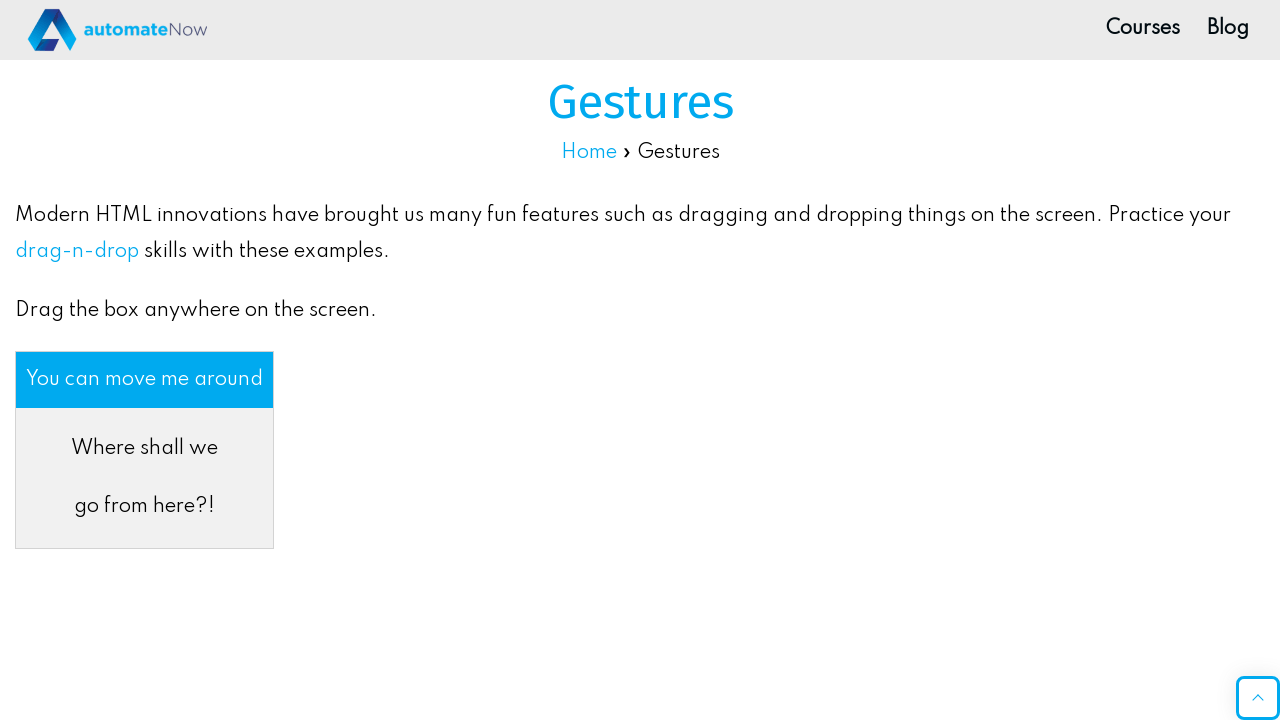

Drag source element '#dragMe' is visible and ready
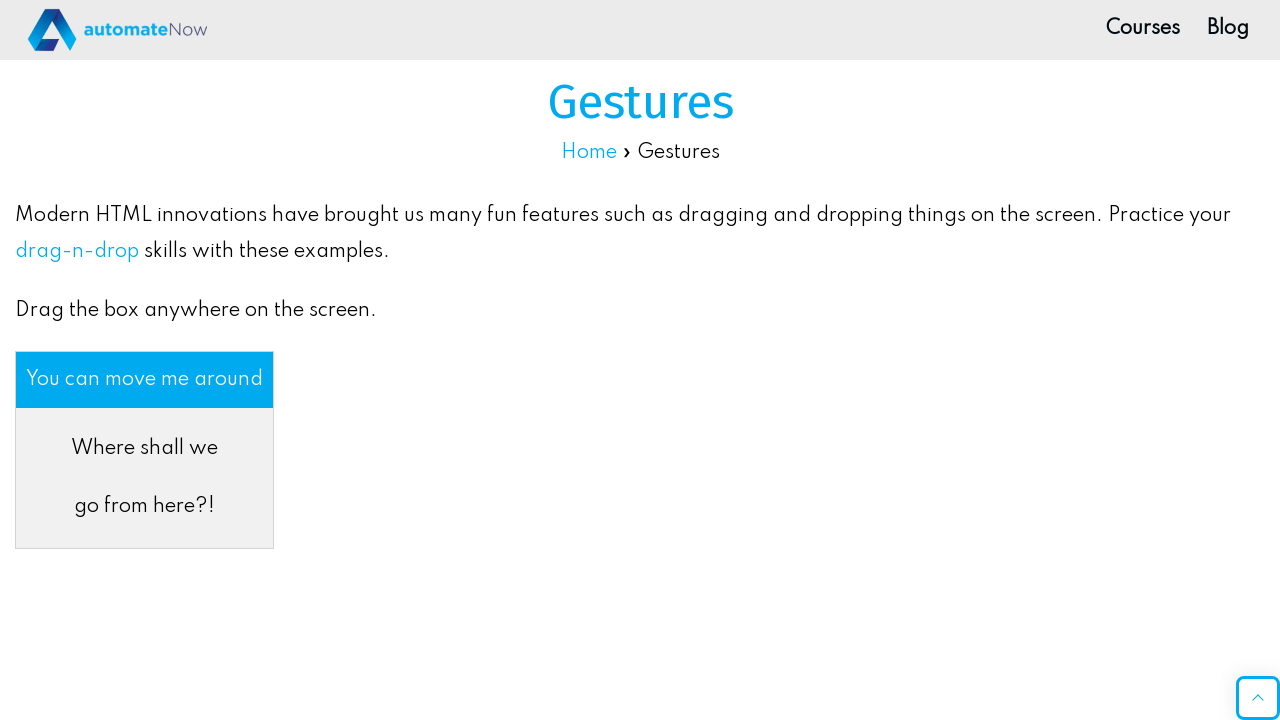

Dragged '#dragMe' element to target container '#div2' at (180, 362)
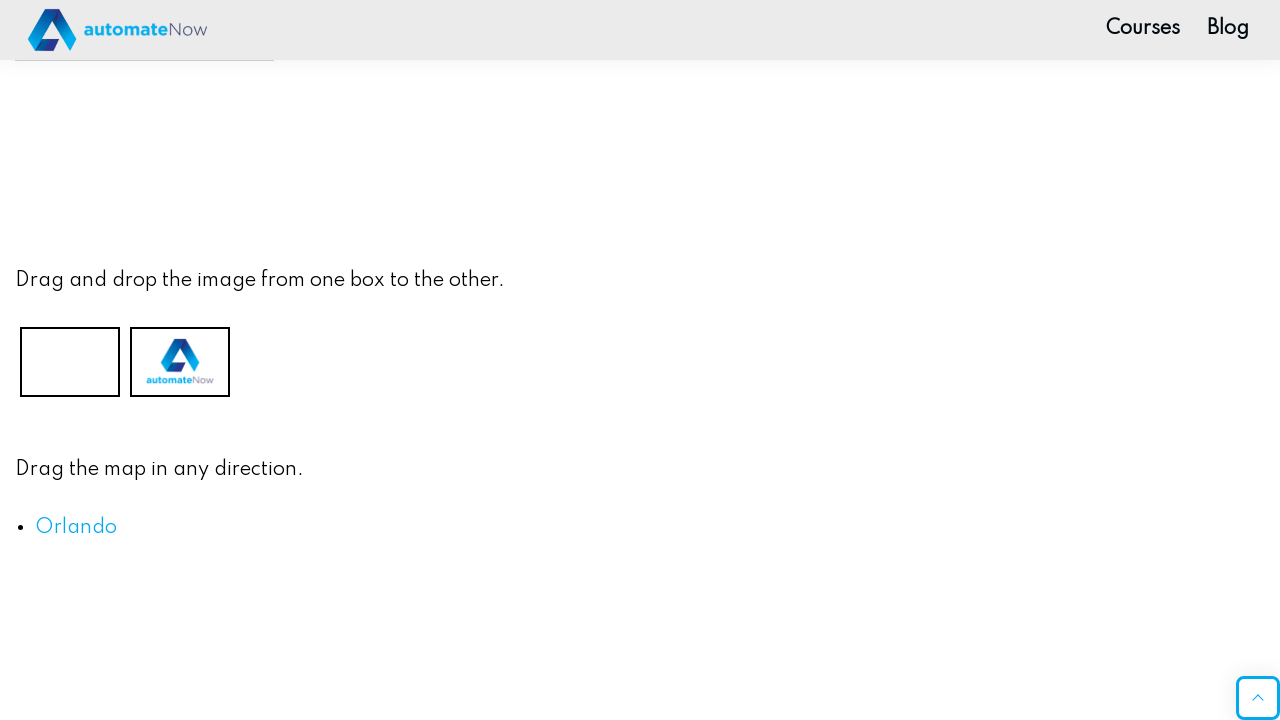

Dragged '#dragMe' element back to target container '#div1' at (70, 362)
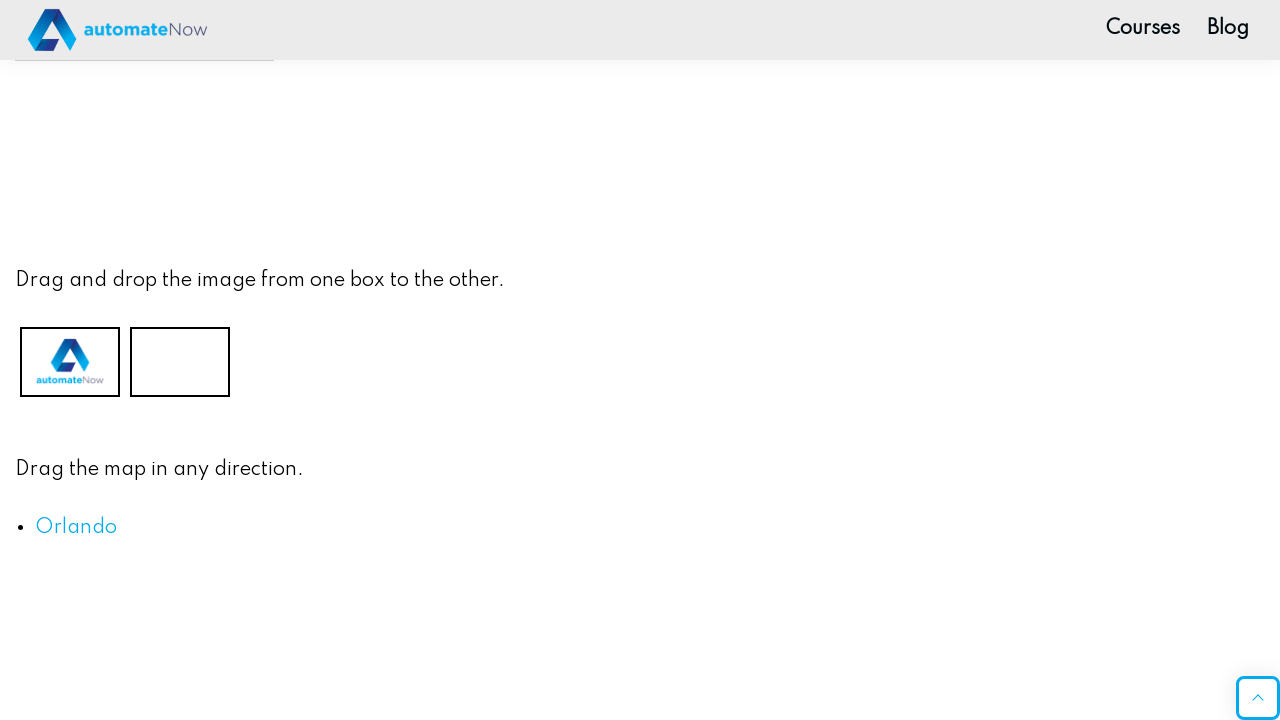

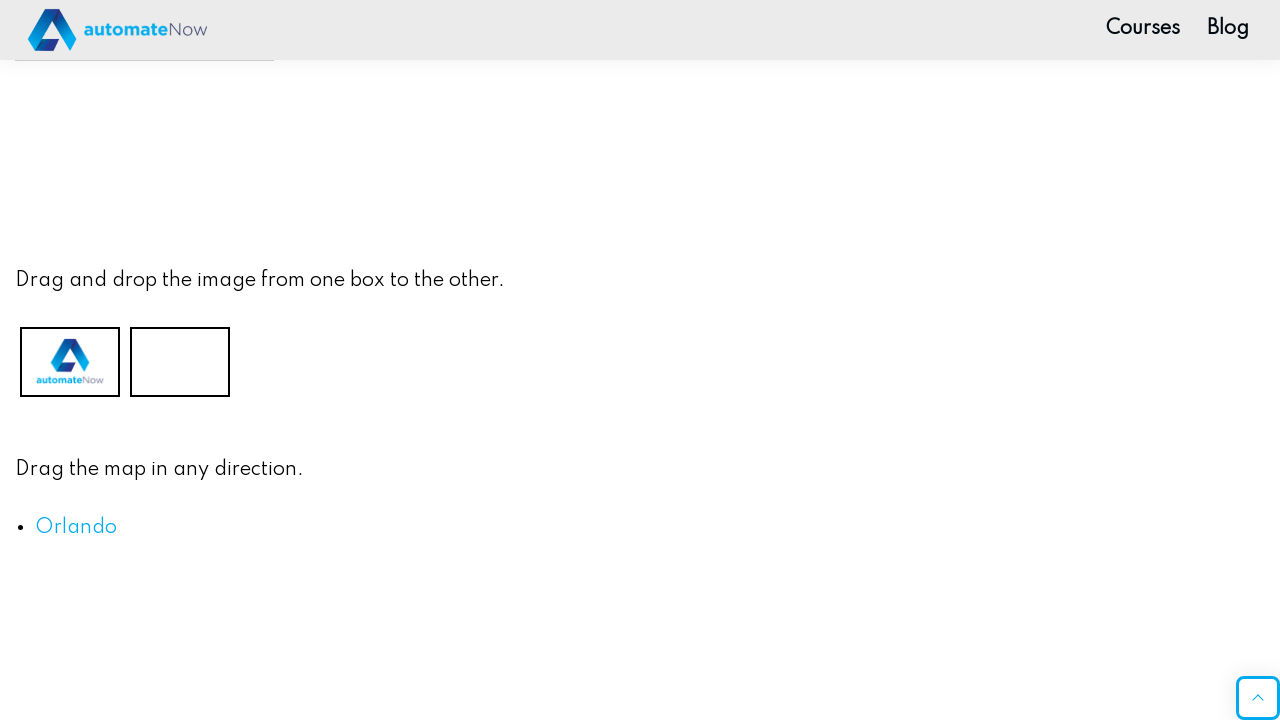